Tests dynamic element addition and removal by clicking "Add Element" button to create a "Delete" button, then clicking the "Delete" button to remove it

Starting URL: http://the-internet.herokuapp.com/add_remove_elements/

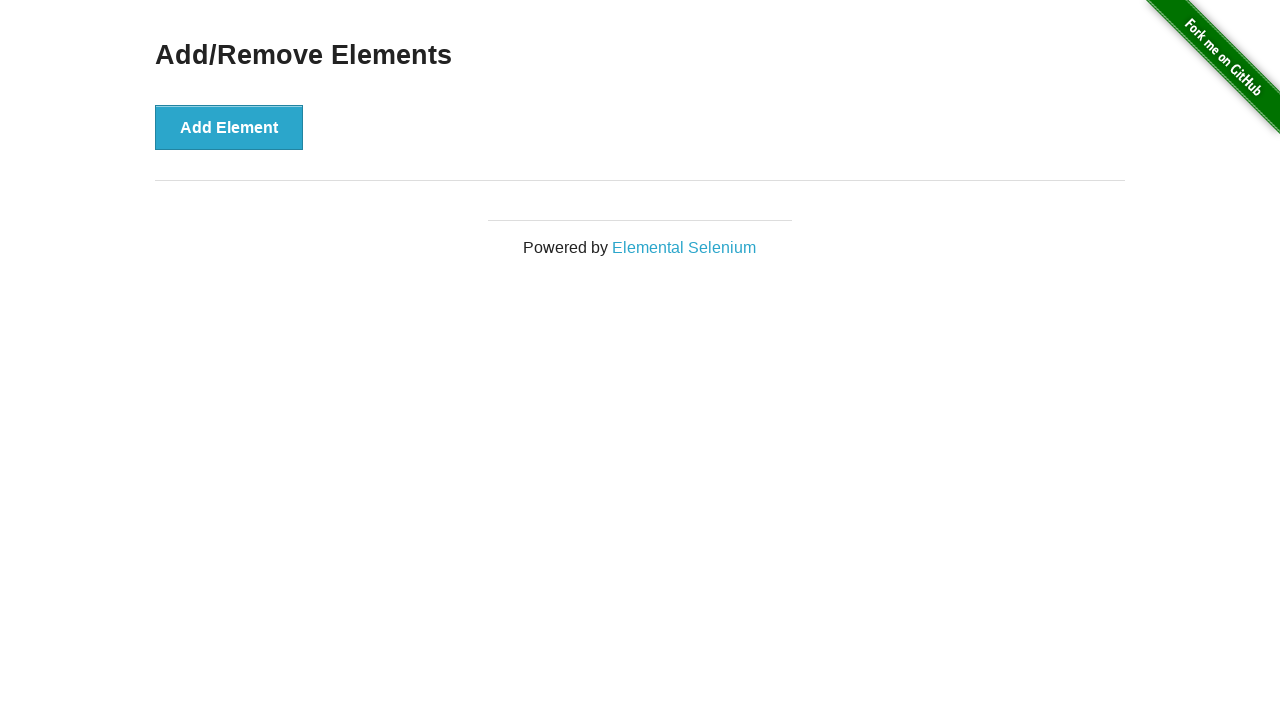

Clicked 'Add Element' button to create a Delete button at (229, 127) on button[onclick='addElement()']
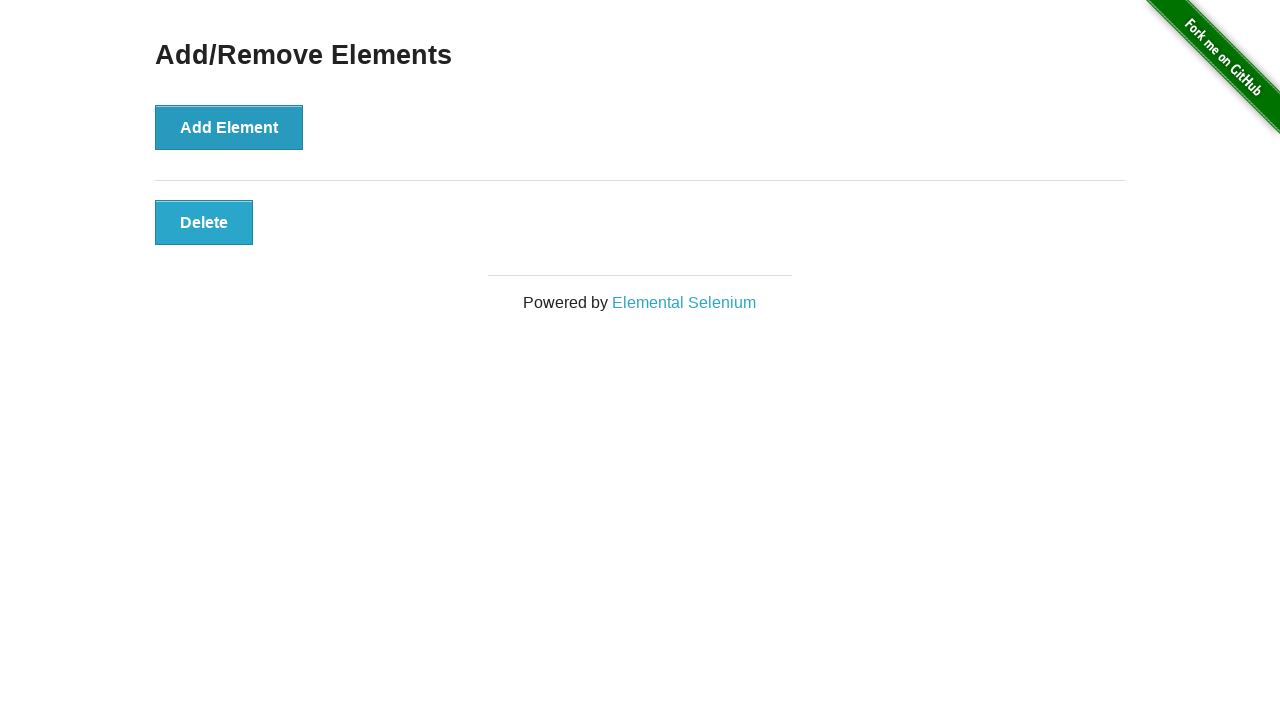

Delete button appeared on the page
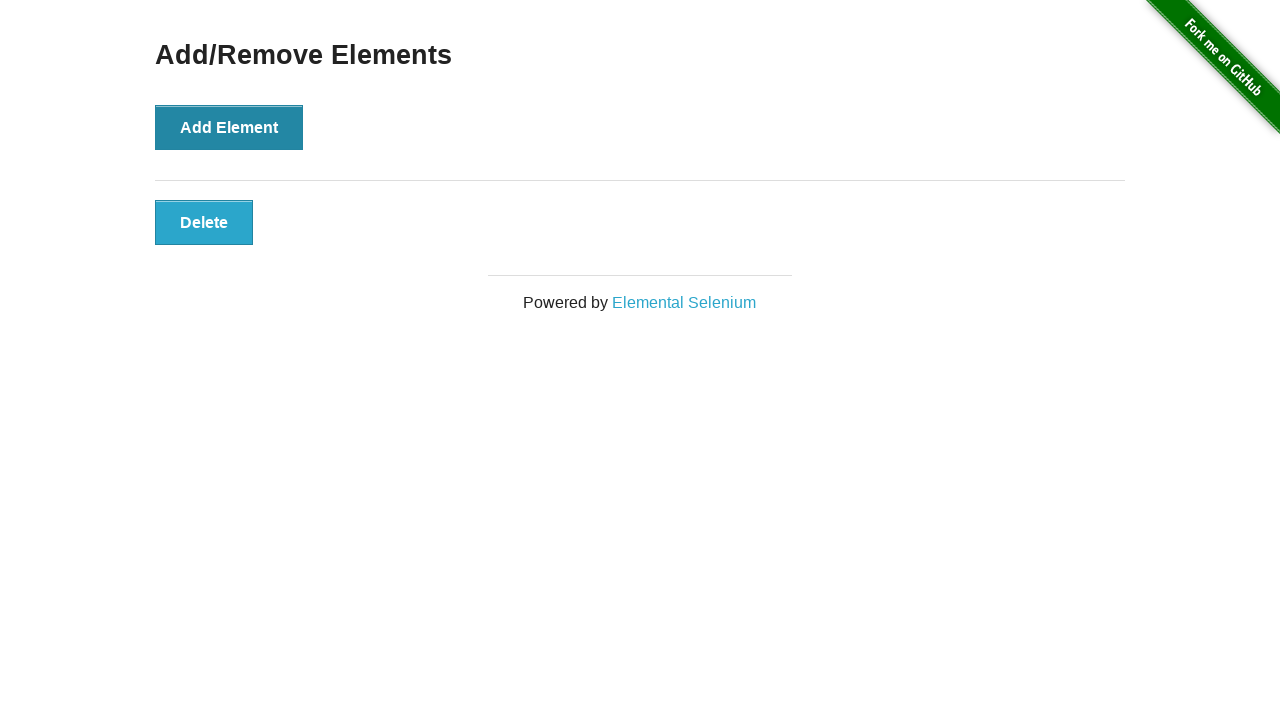

Clicked the Delete button to remove the dynamically created element at (204, 222) on button:has-text('Delete')
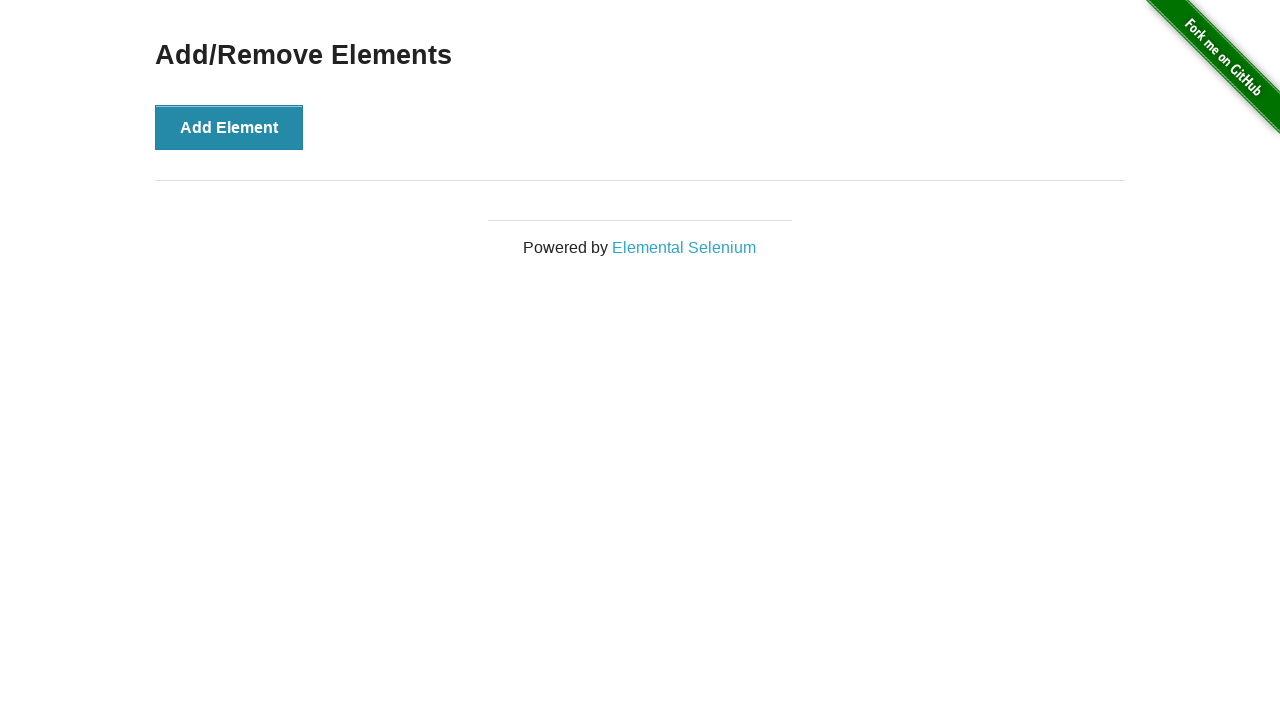

Verified that the Delete button was successfully removed
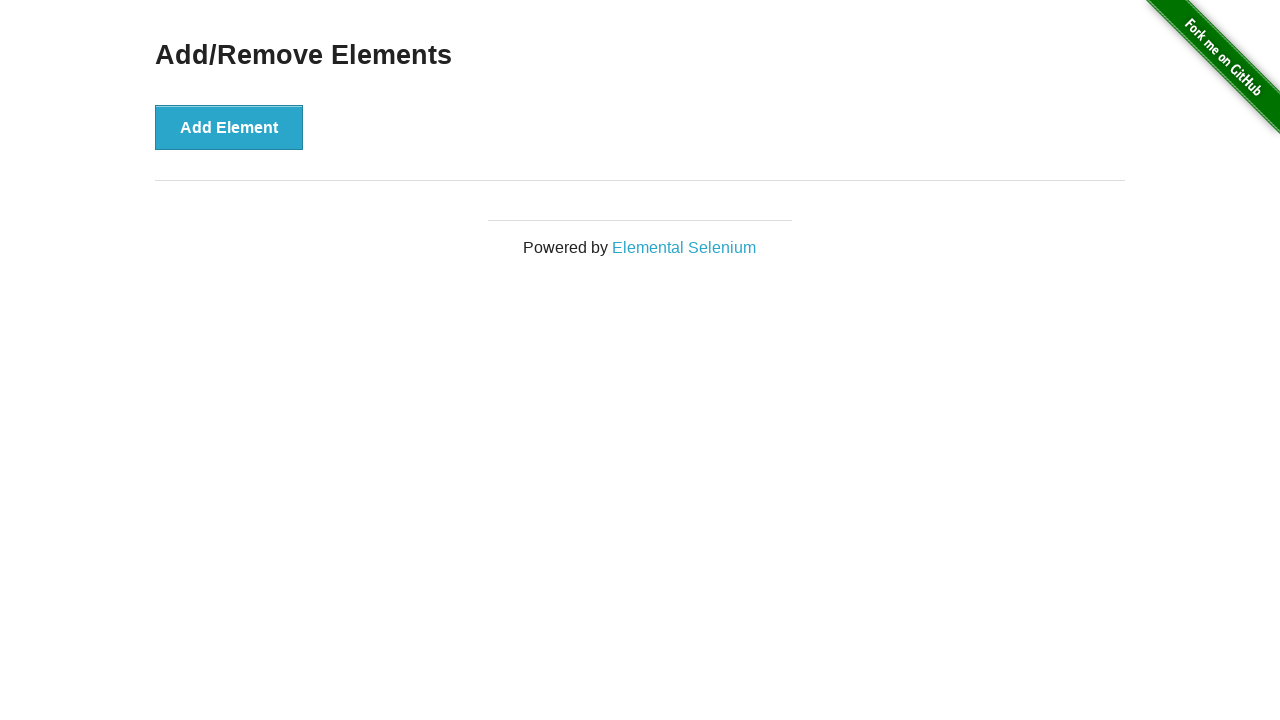

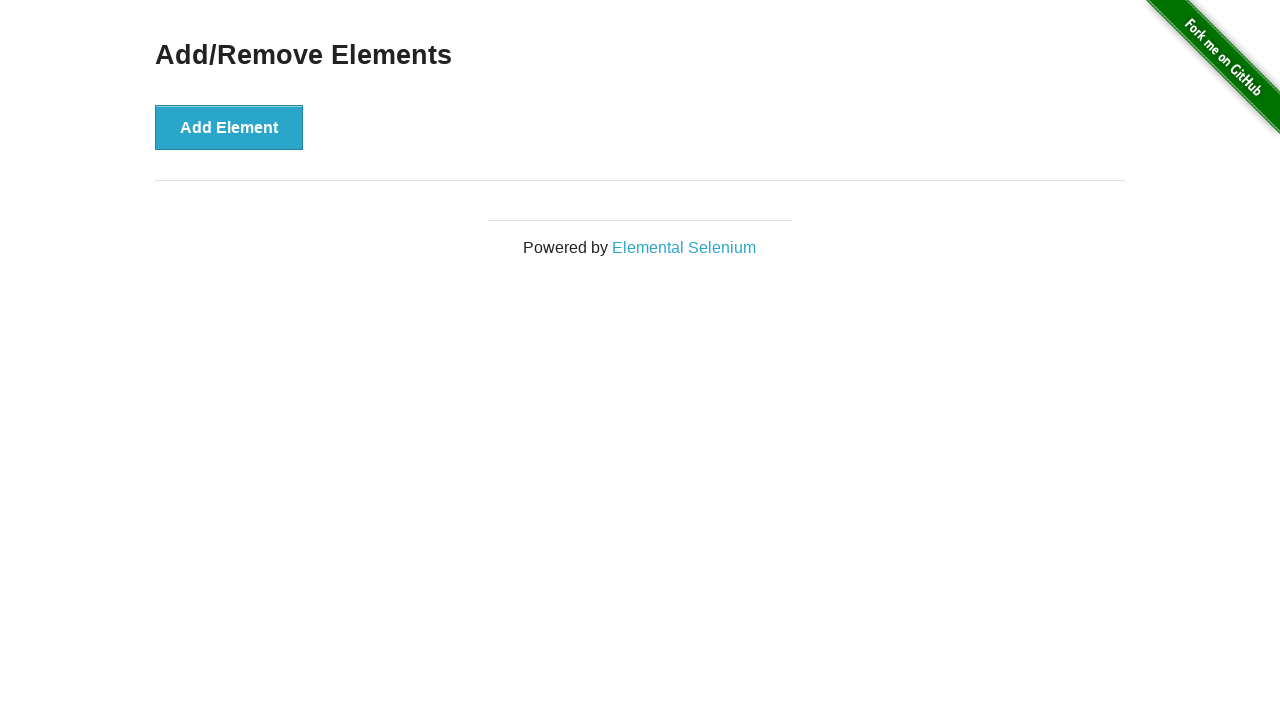